Tests the autosuggest input field on the practice page by entering text and verifying the field is displayed

Starting URL: https://www.letskodeit.com/practice

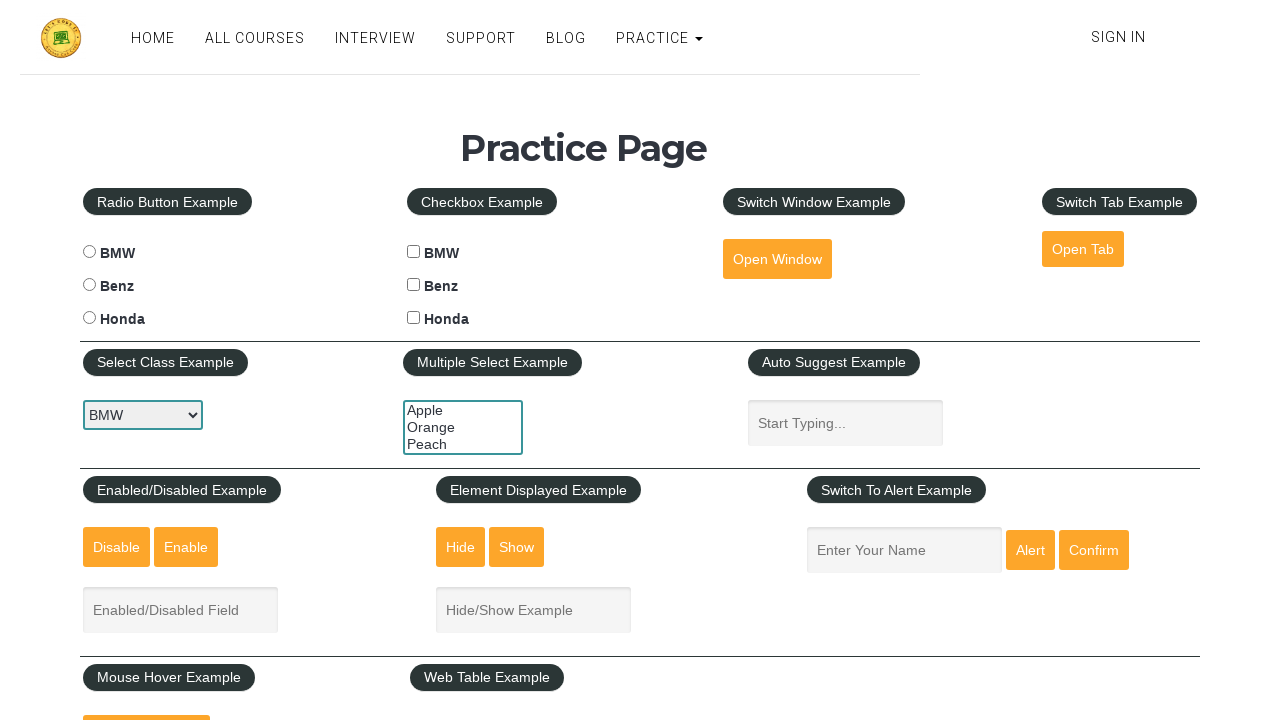

Navigated to practice page
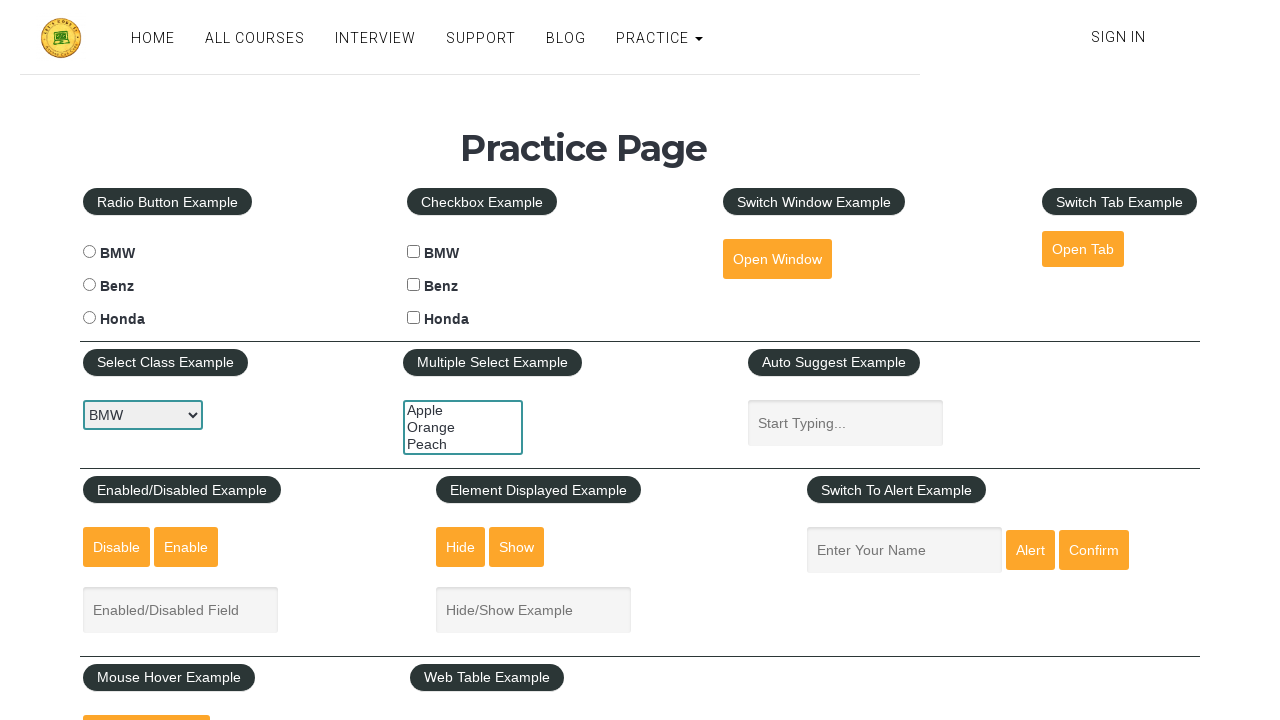

Filled autosuggest field with 'Pytest Selenium' on #autosuggest
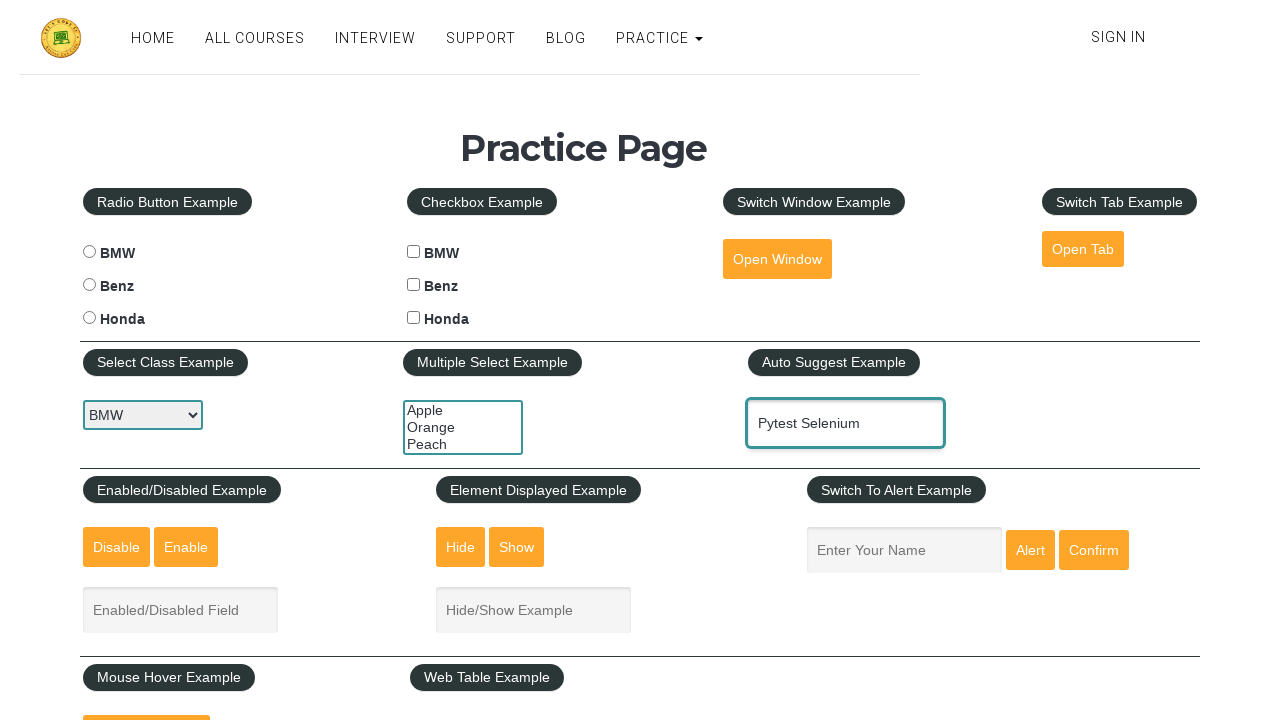

Verified autosuggest field is visible
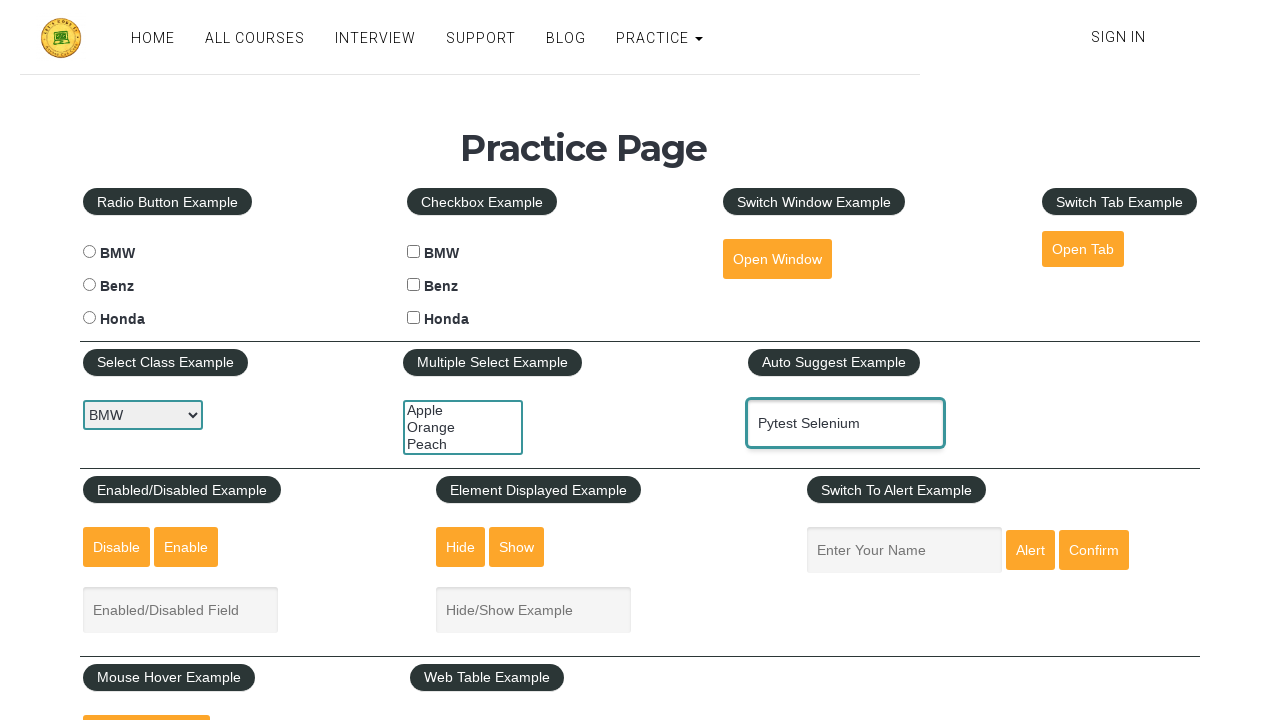

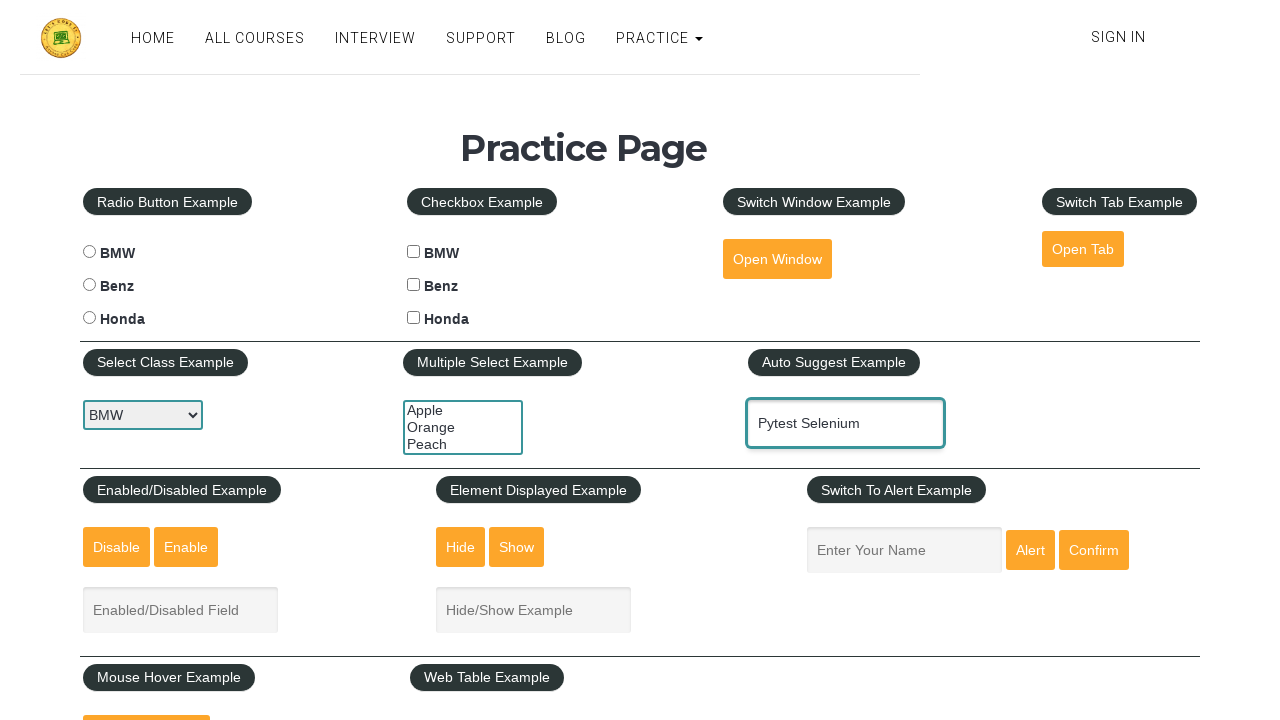